Tests JavaScript alert handling by clicking a button that triggers an alert dialog and then accepting it.

Starting URL: https://formy-project.herokuapp.com/switch-window

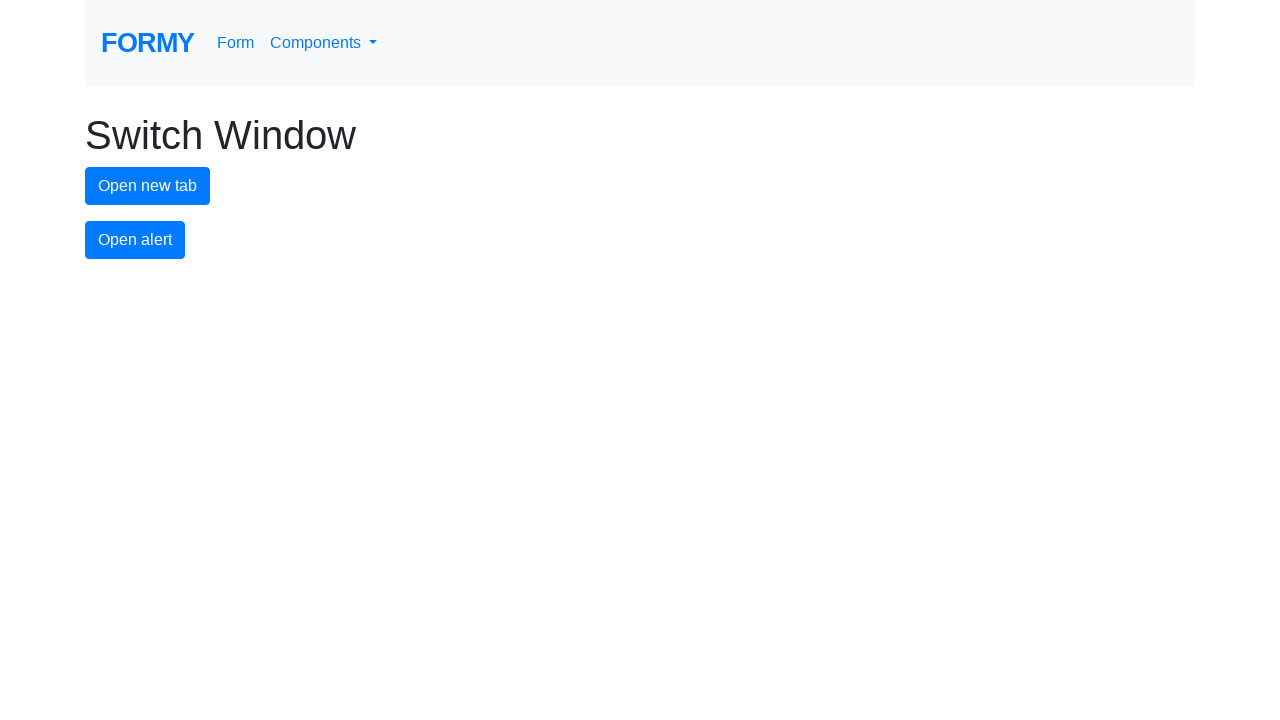

Clicked alert button to trigger JavaScript alert at (135, 240) on #alert-button
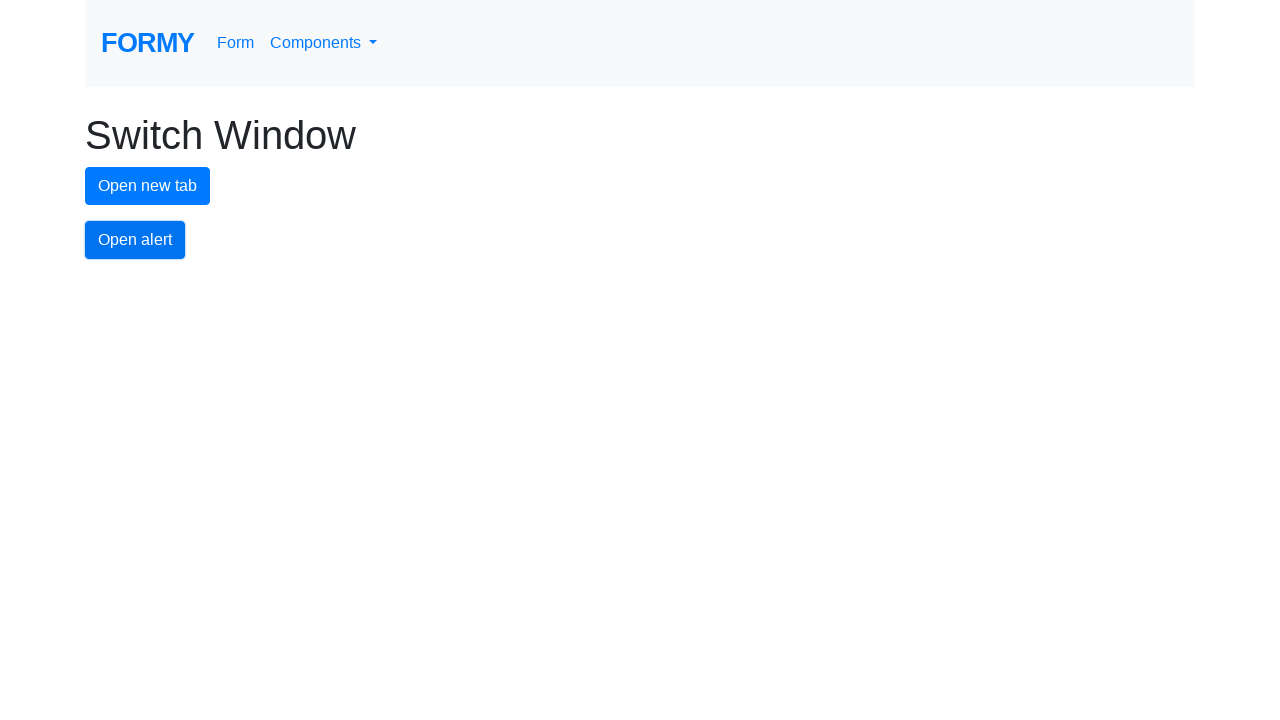

Set up dialog handler to accept alerts
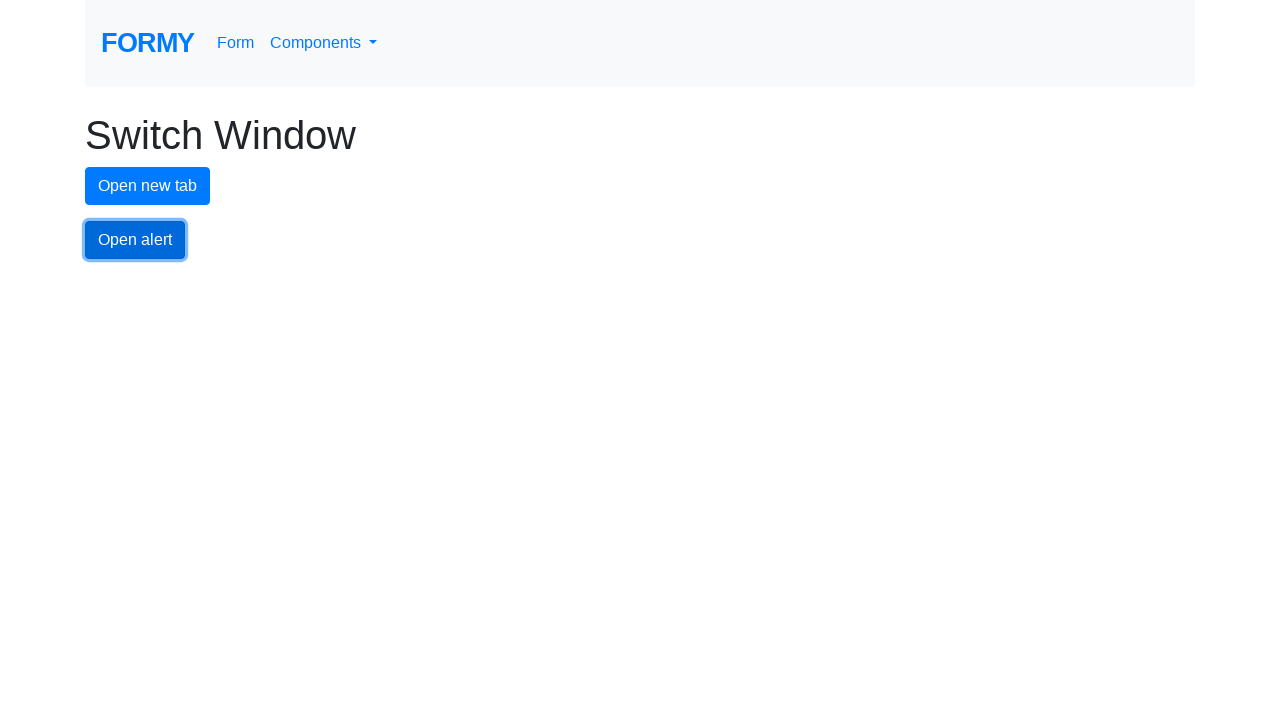

Set up one-time dialog handler to accept alert
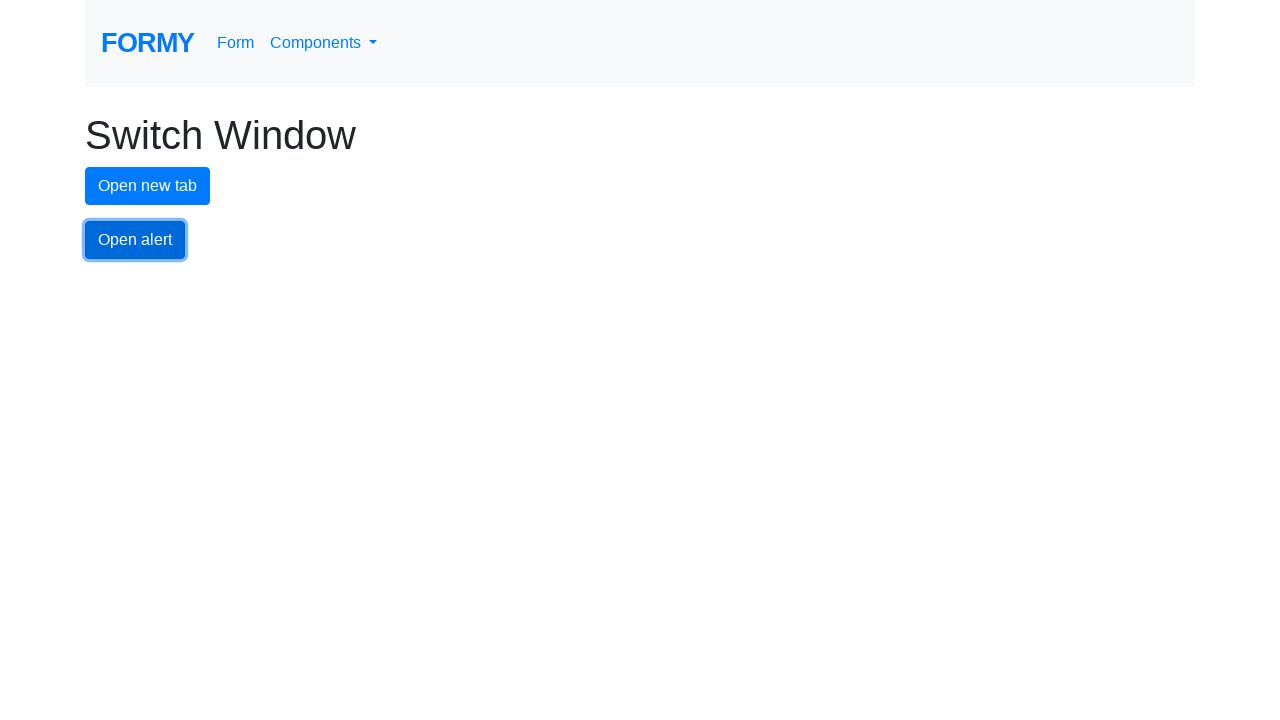

Clicked alert button to trigger and accept JavaScript alert at (135, 240) on #alert-button
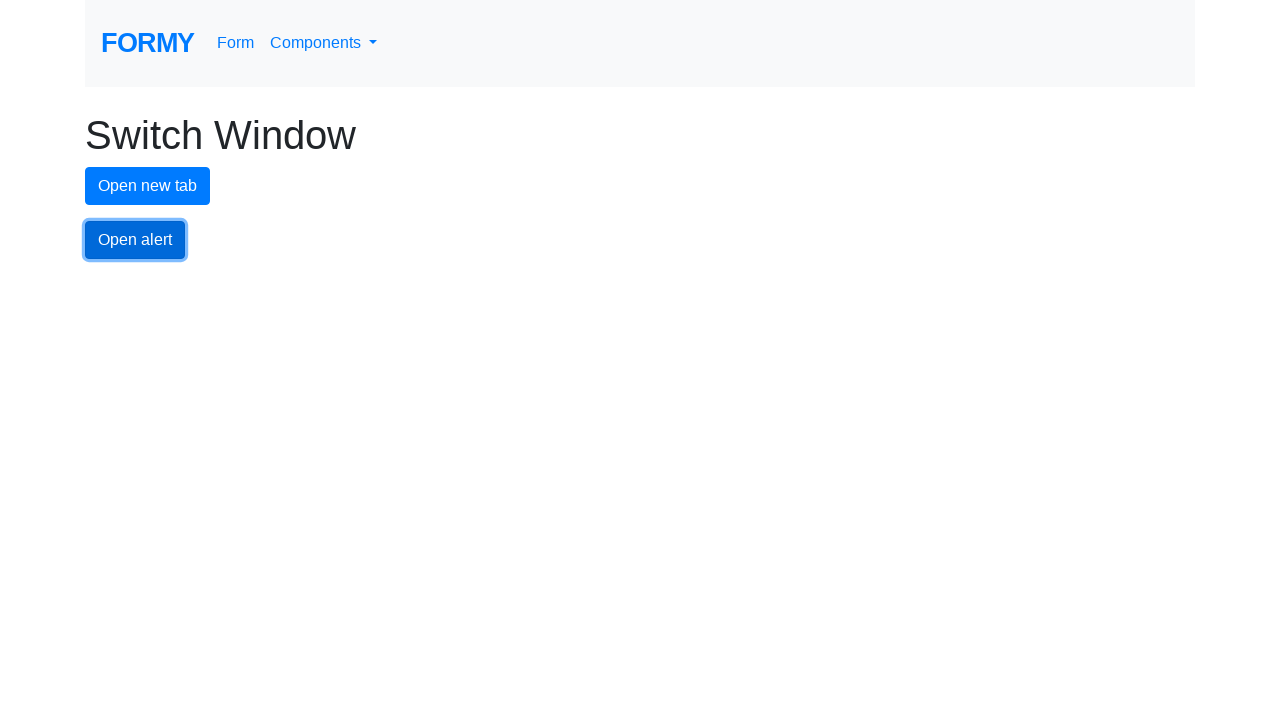

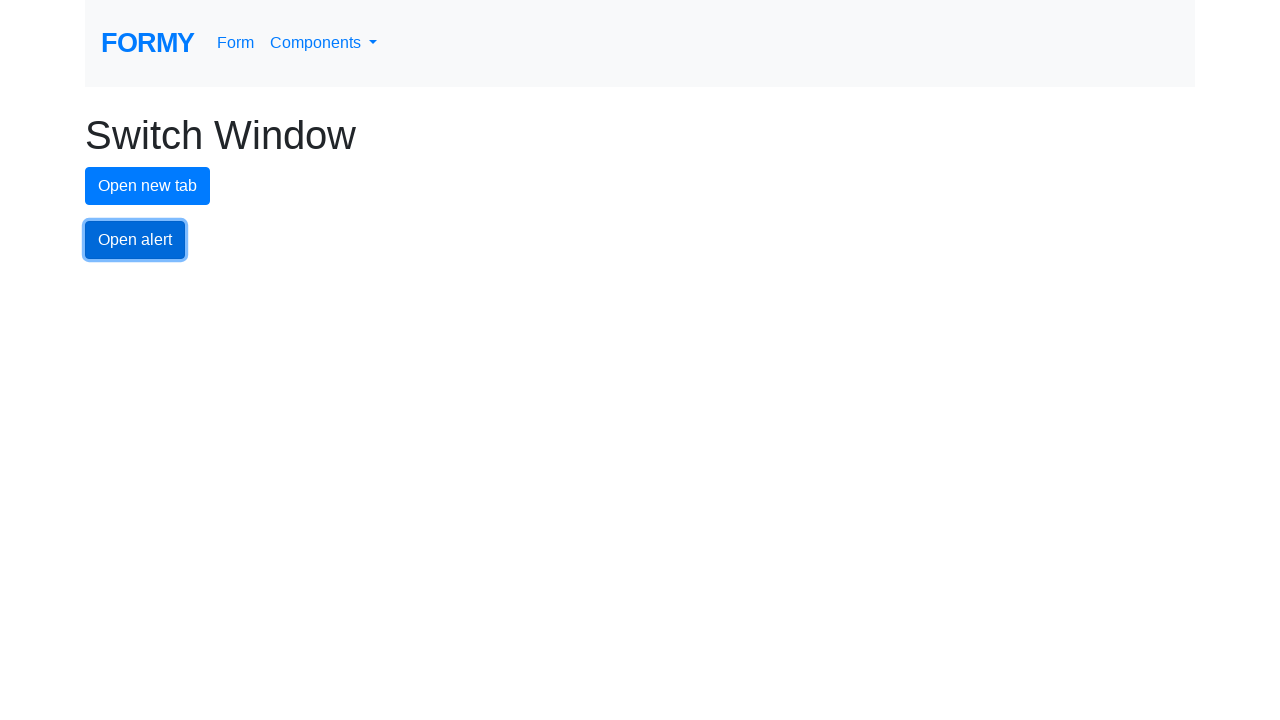